Adds multiple specific vegetable items (Cucumber, Brocolli, Beetroot, Carrot) to the shopping cart by iterating through product listings and clicking their respective "Add to Cart" buttons

Starting URL: https://rahulshettyacademy.com/seleniumPractise/

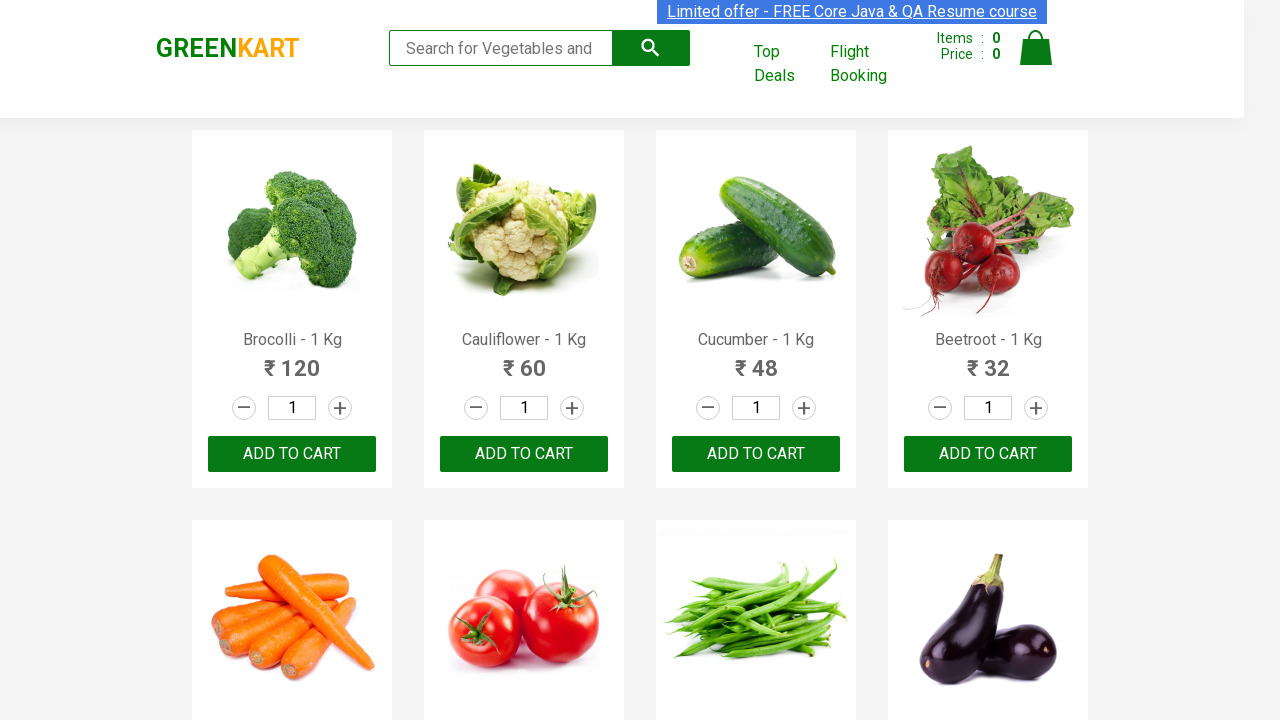

Waited for product listings to load
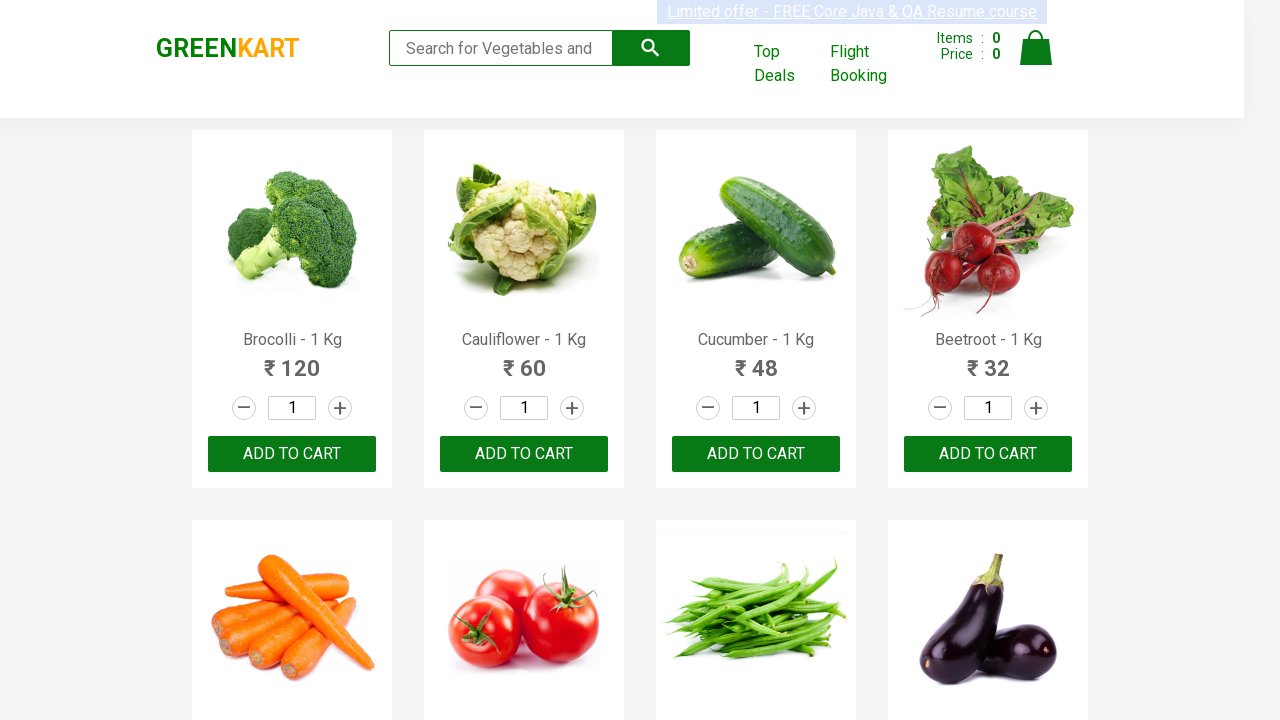

Retrieved all product name elements from the page
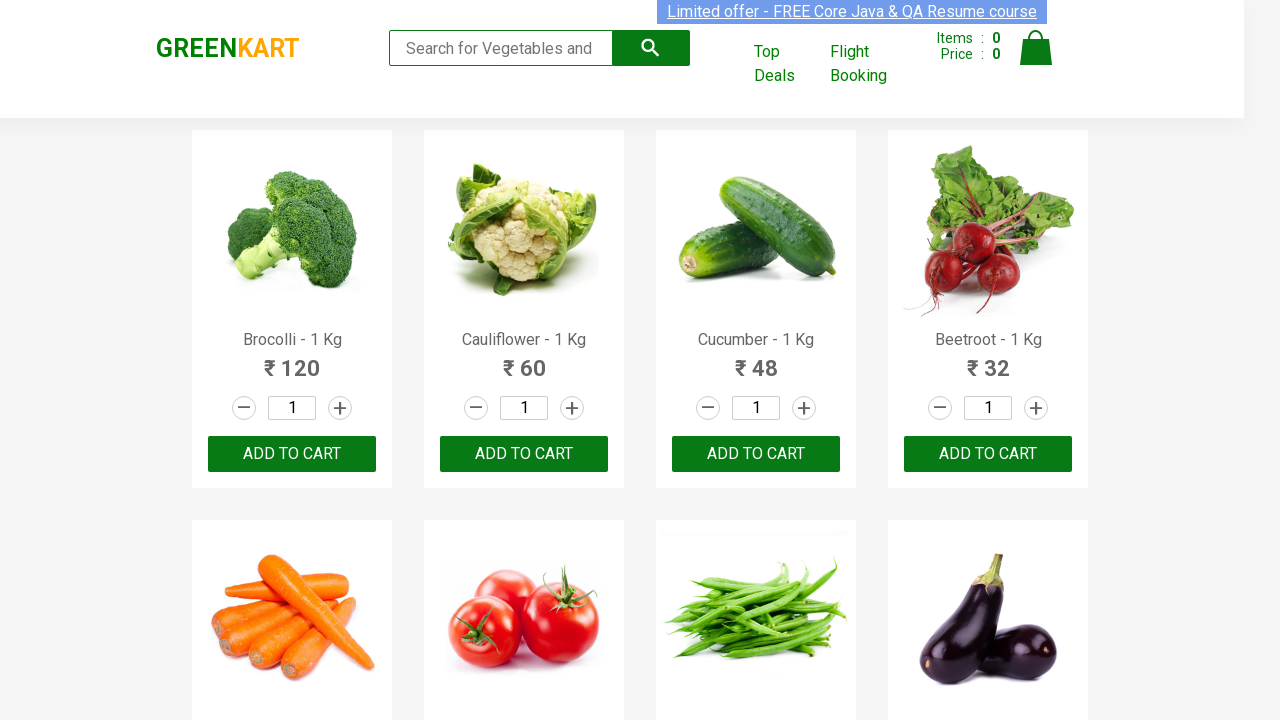

Retrieved product text at index 0
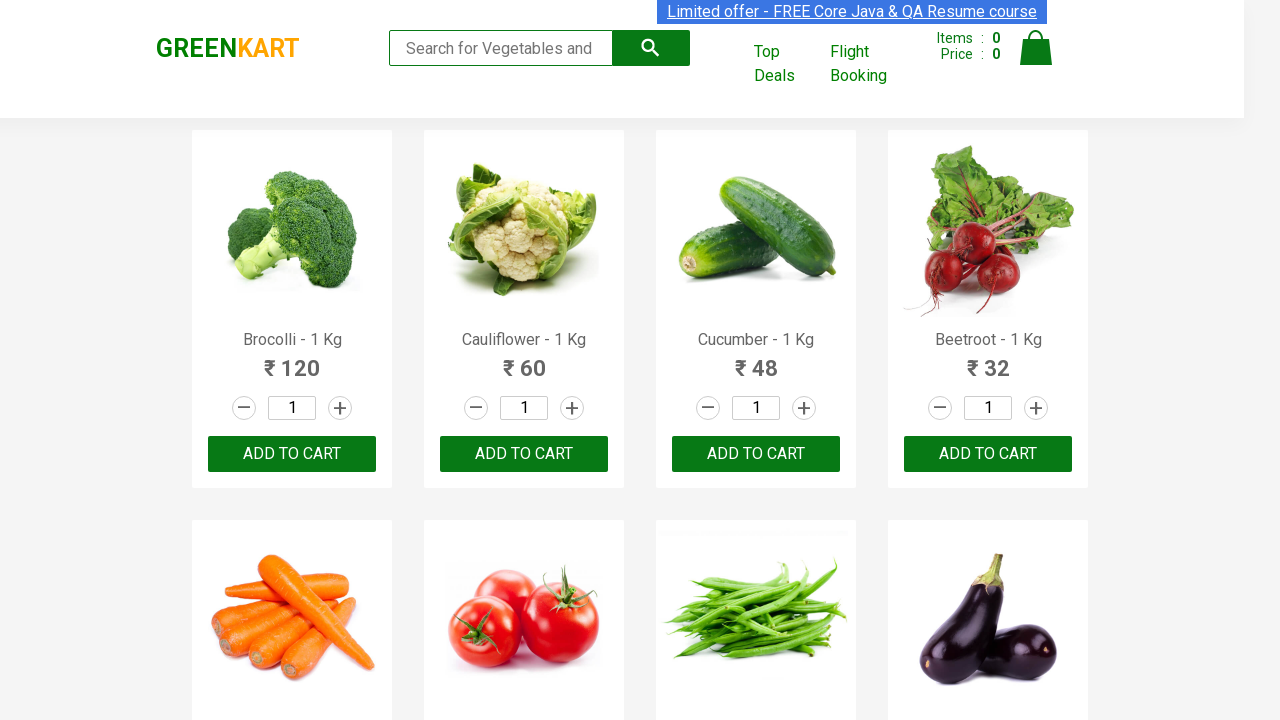

Clicked 'Add to Cart' button for Brocolli at (292, 454) on xpath=//div[@class='product-action']/button >> nth=0
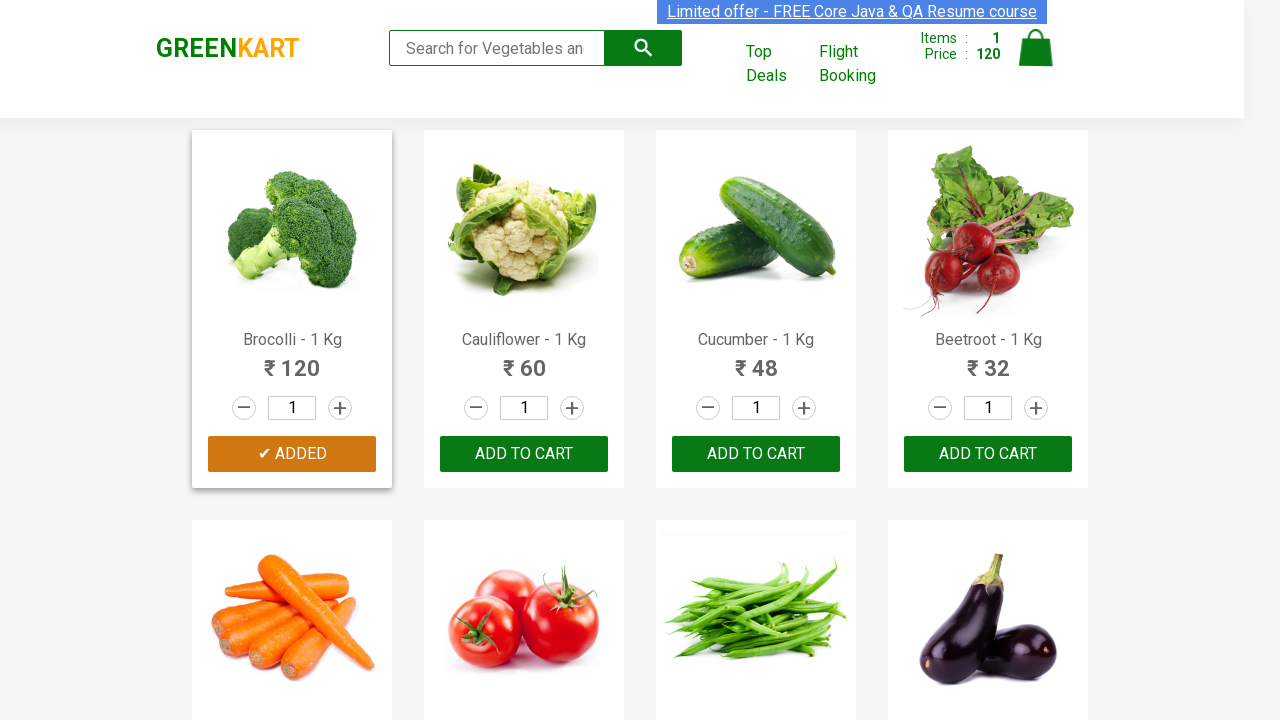

Retrieved product text at index 1
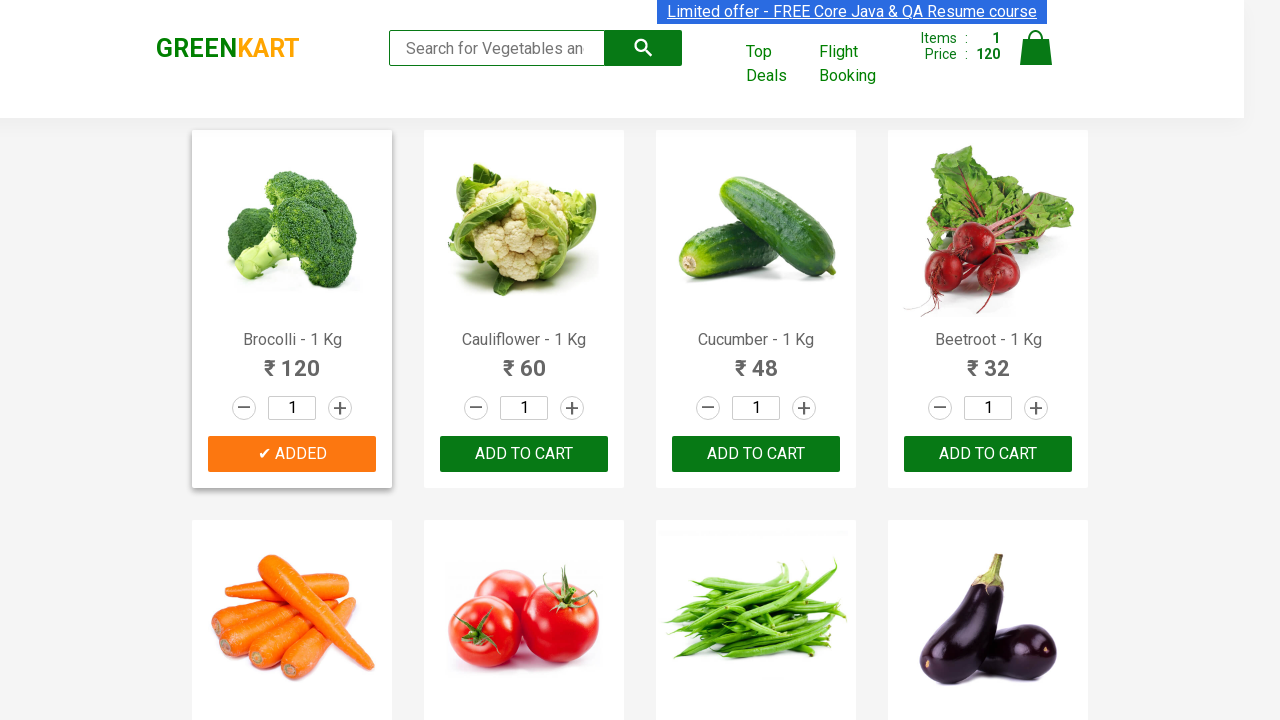

Retrieved product text at index 2
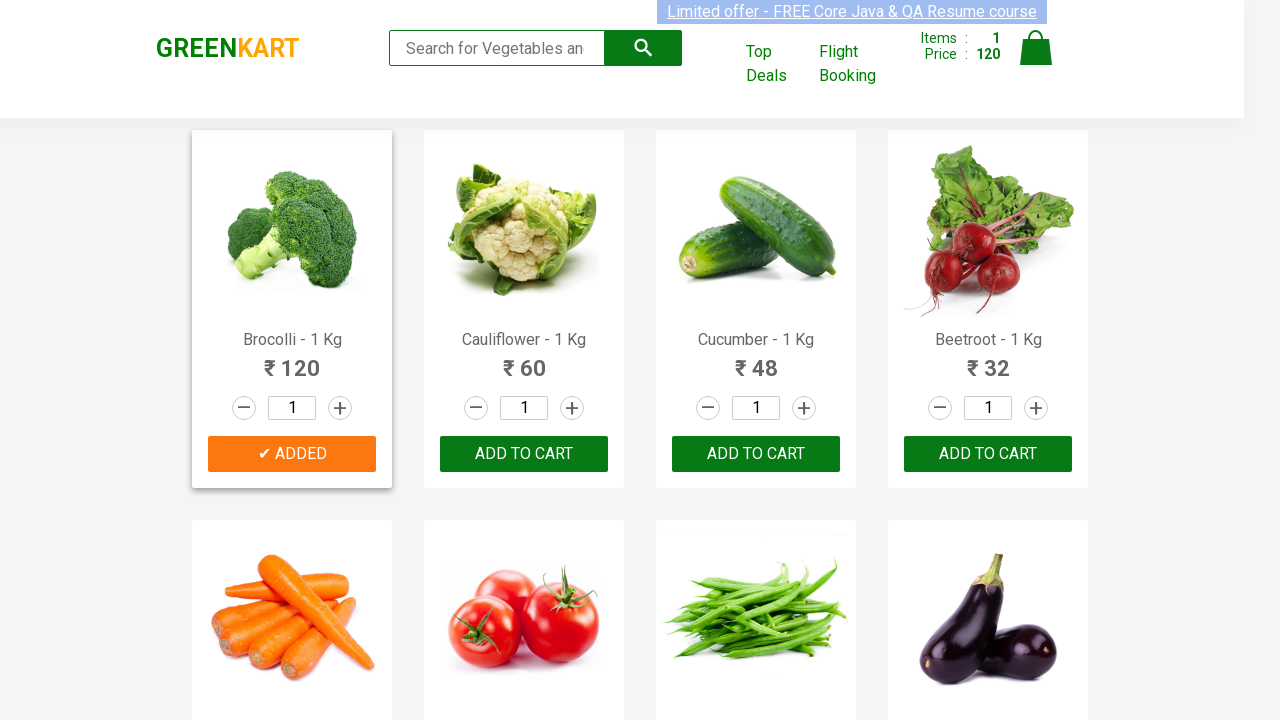

Clicked 'Add to Cart' button for Cucumber at (756, 454) on xpath=//div[@class='product-action']/button >> nth=2
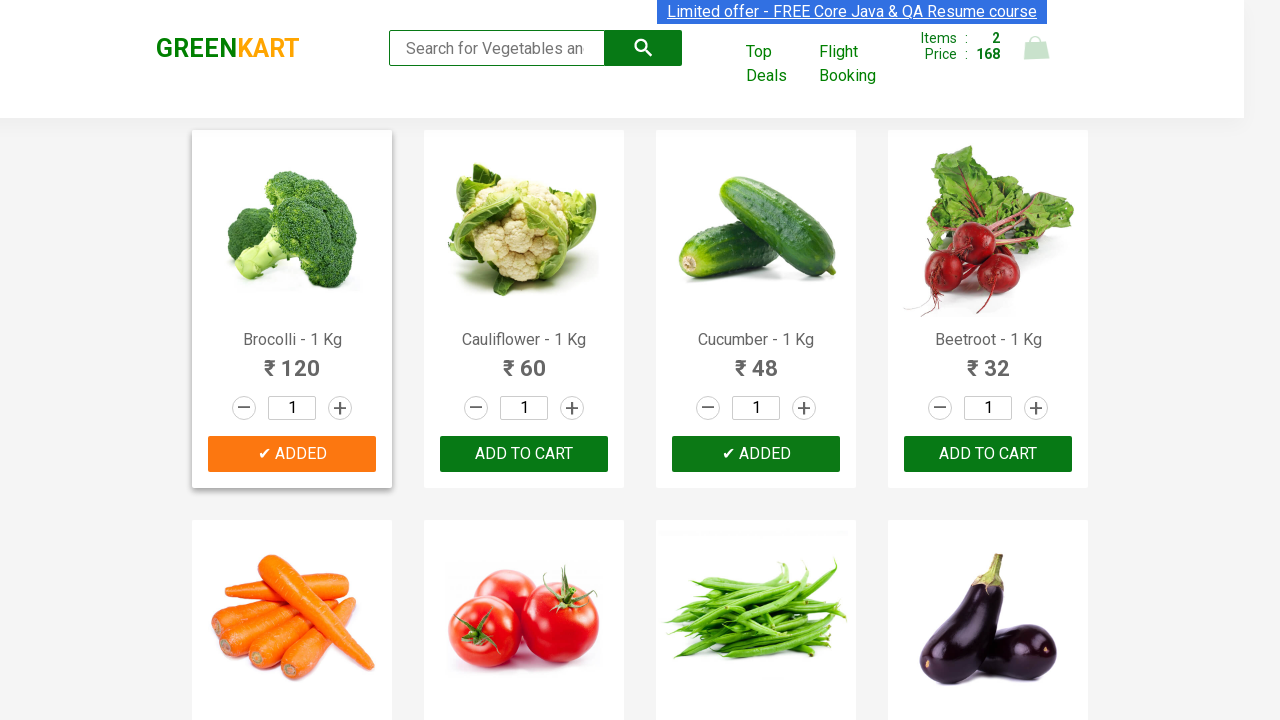

Retrieved product text at index 3
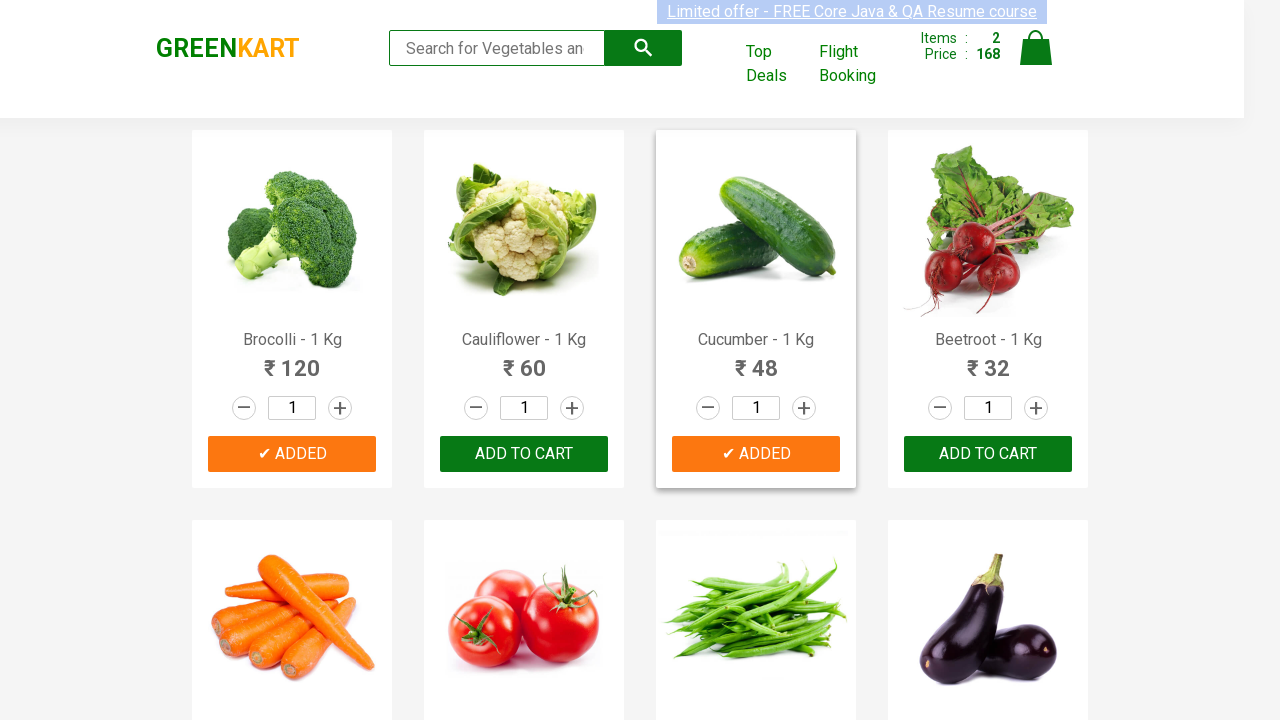

Clicked 'Add to Cart' button for Beetroot at (988, 454) on xpath=//div[@class='product-action']/button >> nth=3
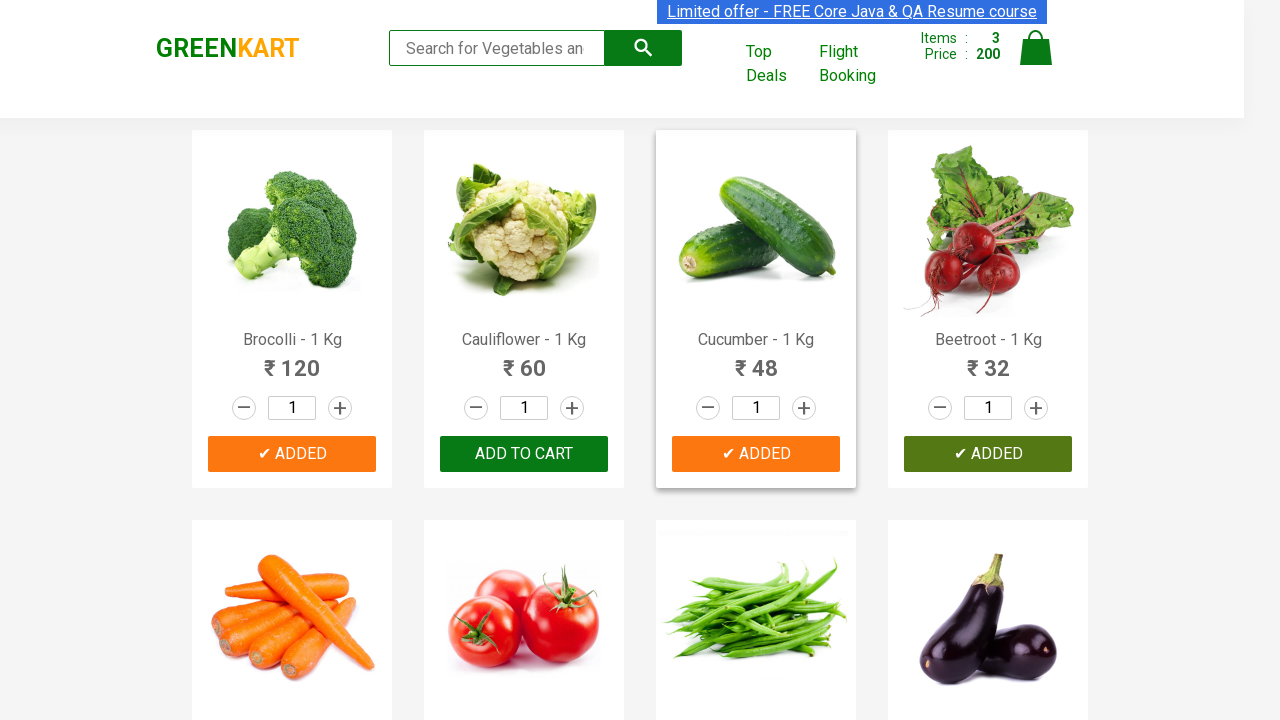

Retrieved product text at index 4
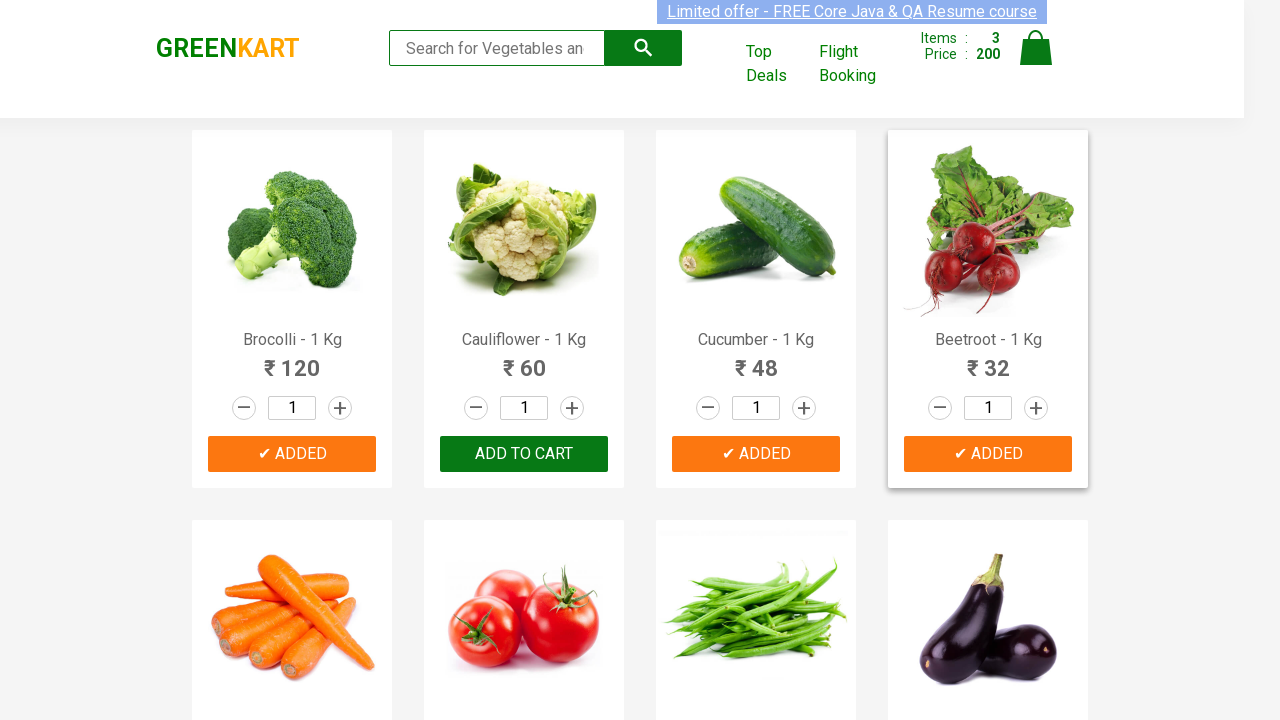

Clicked 'Add to Cart' button for Carrot at (292, 360) on xpath=//div[@class='product-action']/button >> nth=4
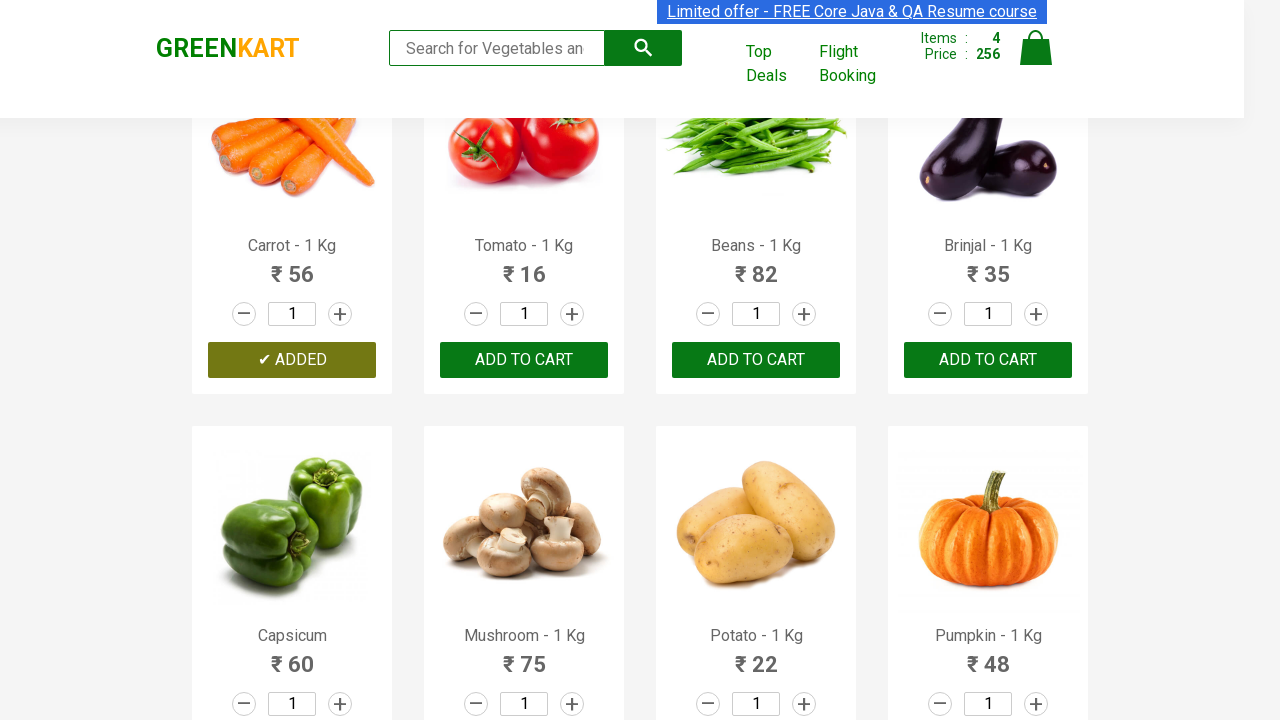

Successfully added all 4 required items to cart
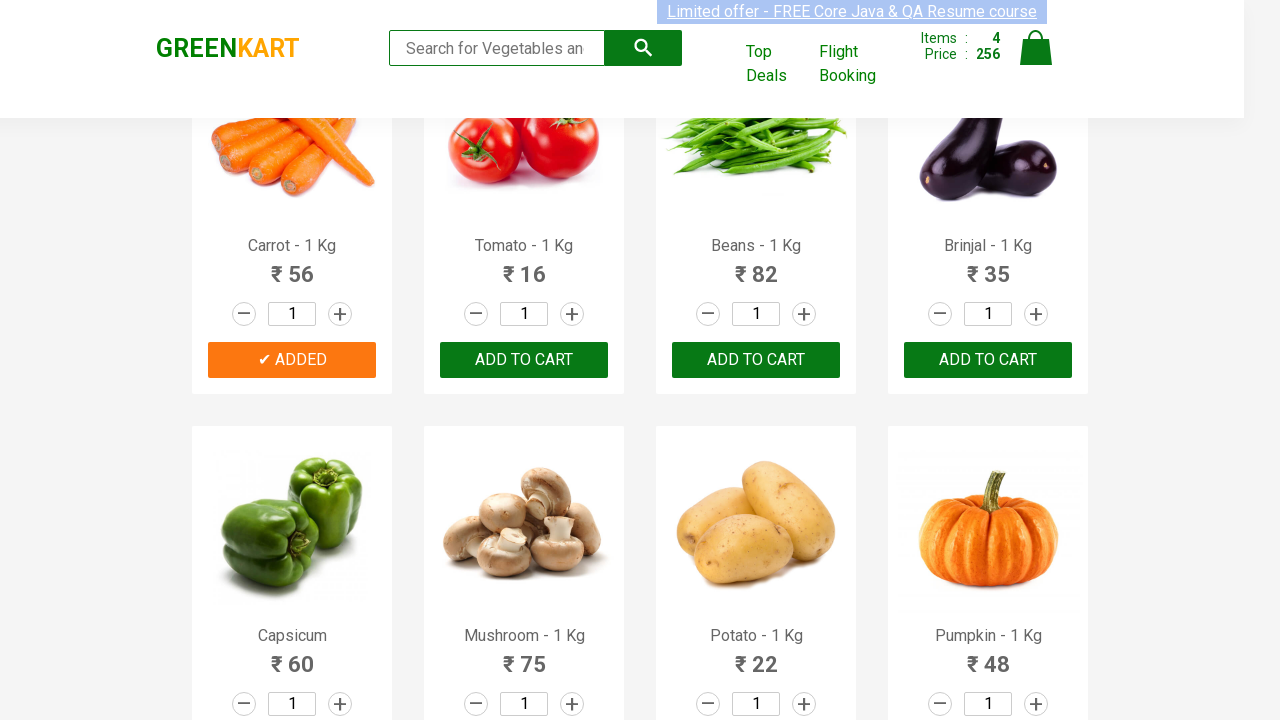

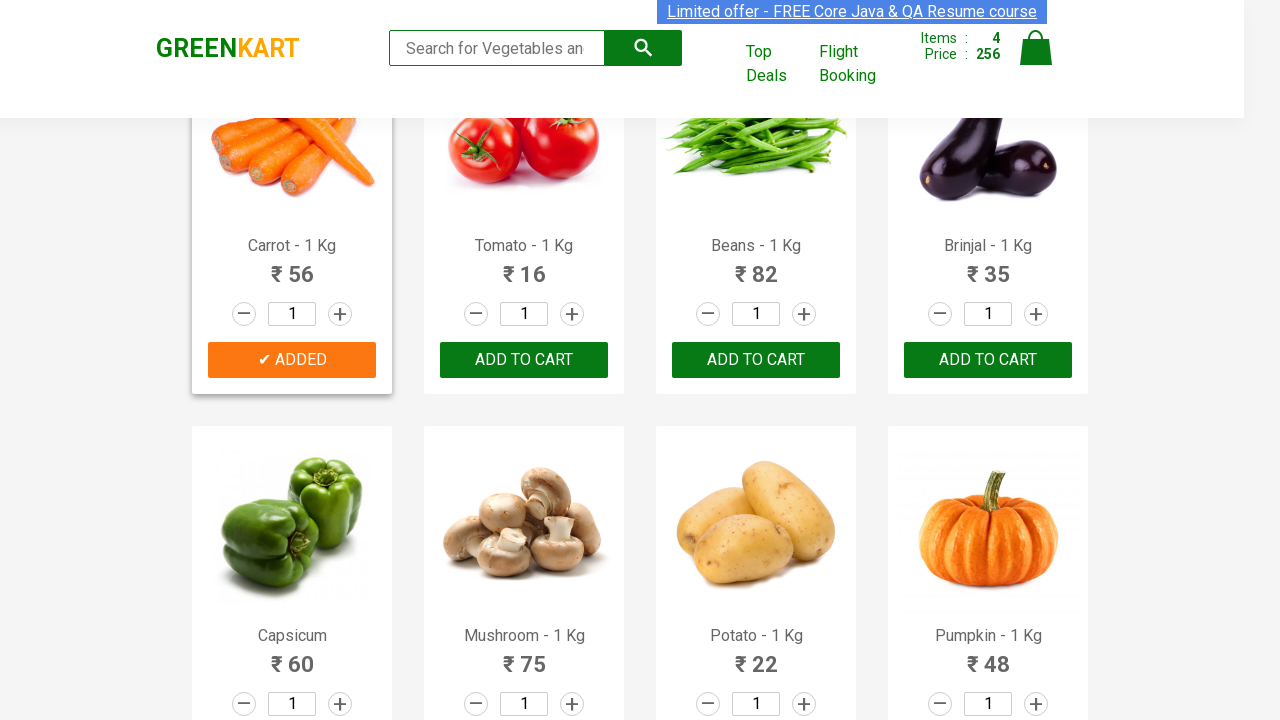